Navigates to the FitStar fitness website main page and waits for the page to load completely.

Starting URL: https://www.fit-star.de

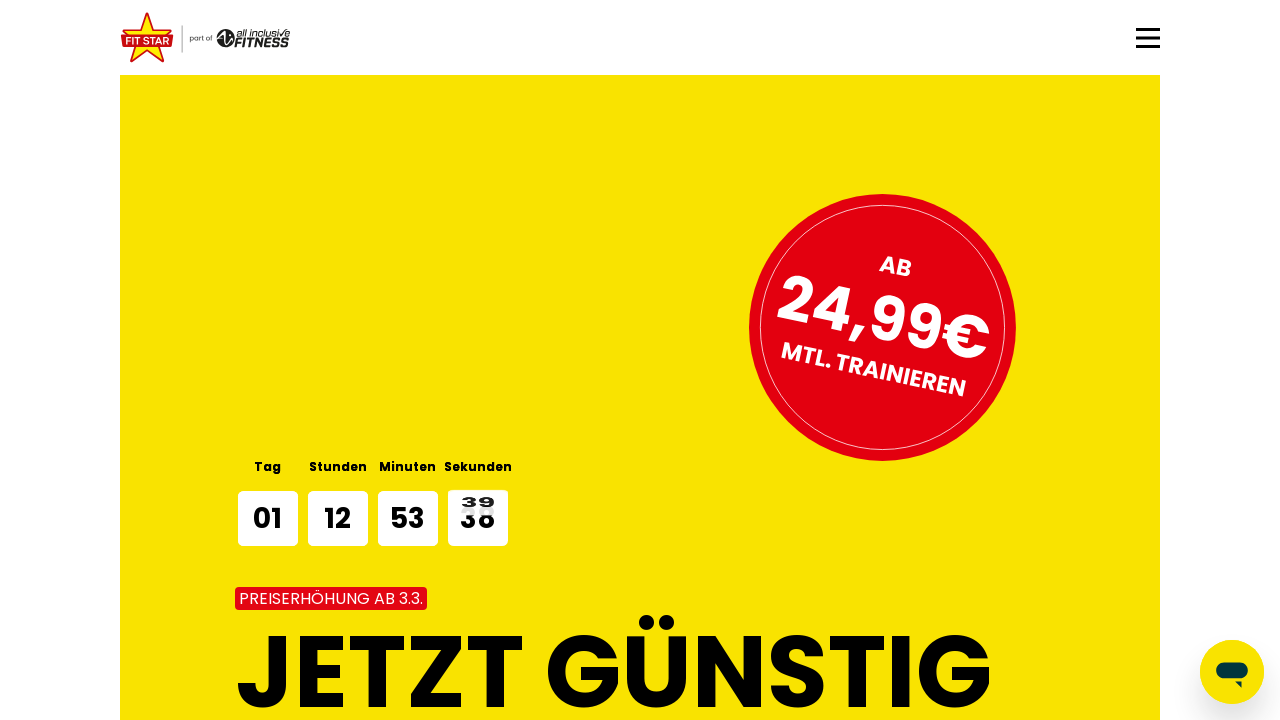

Waited for page network to become idle
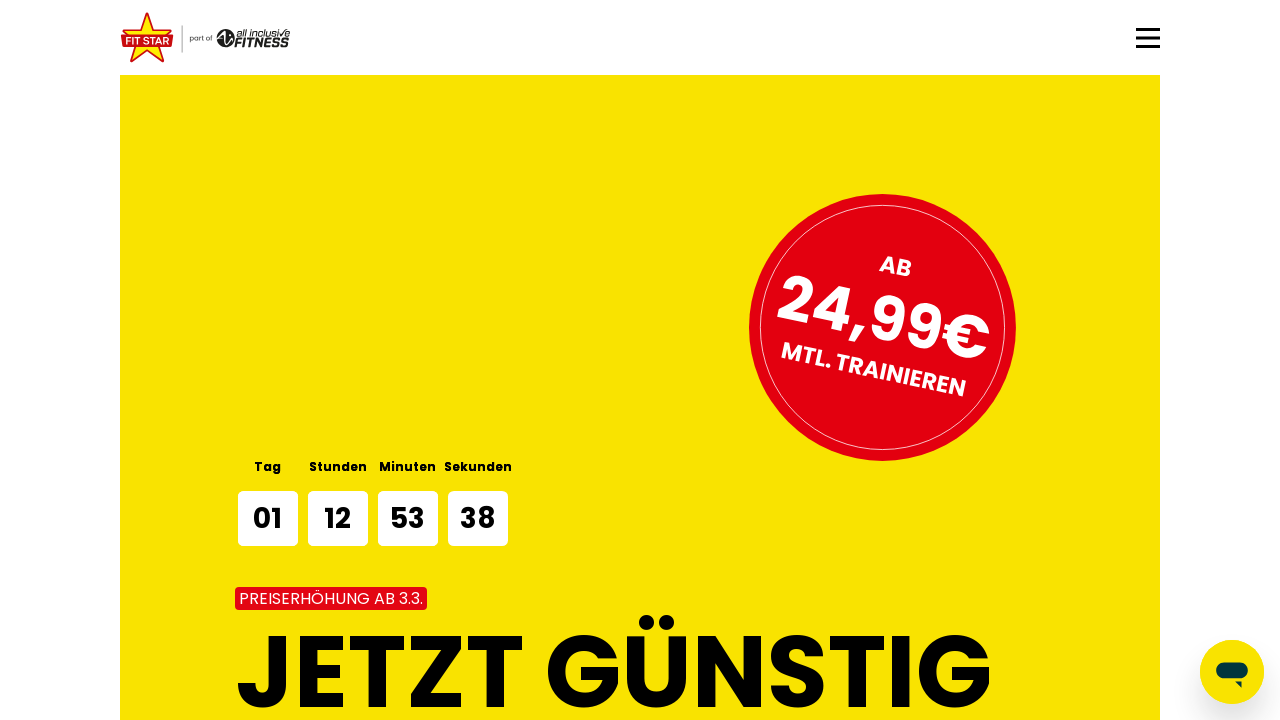

Waited 5 seconds for dynamic content to load
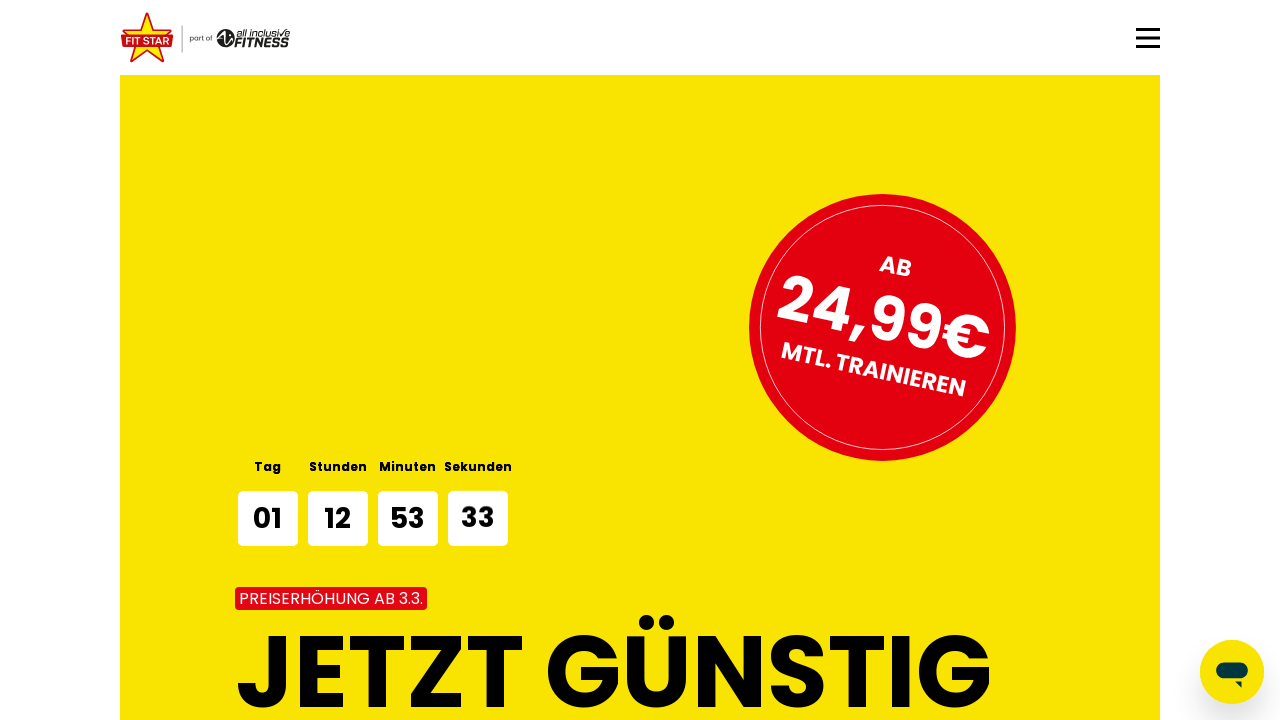

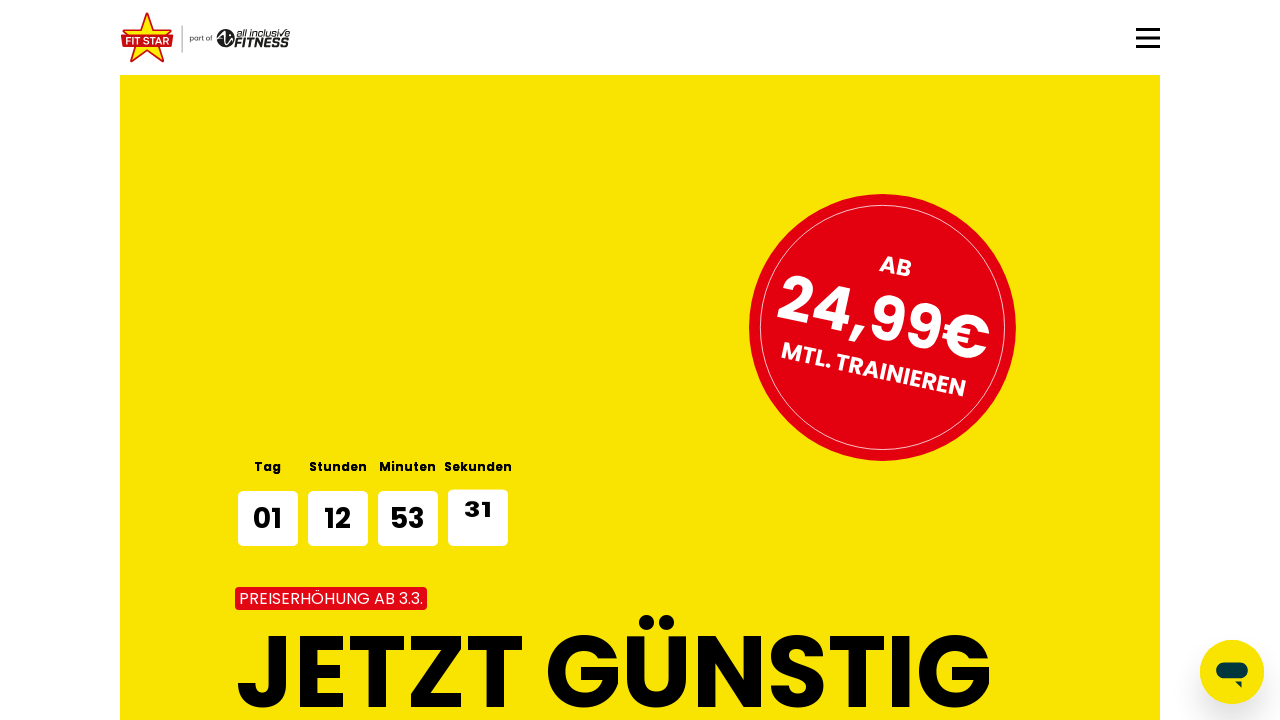